Tests the Expedia flights page by clicking on the departing date field to open the calendar picker

Starting URL: https://www.expedia.com/Flights

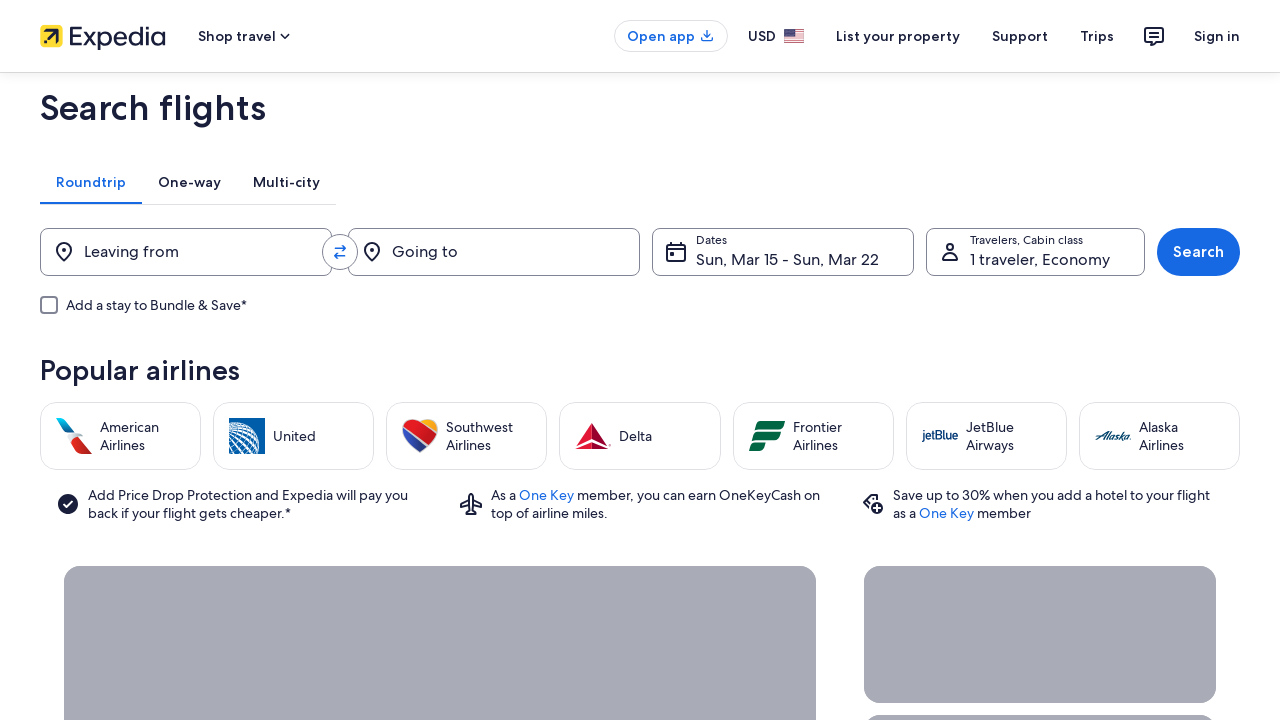

Navigated to Expedia flights page
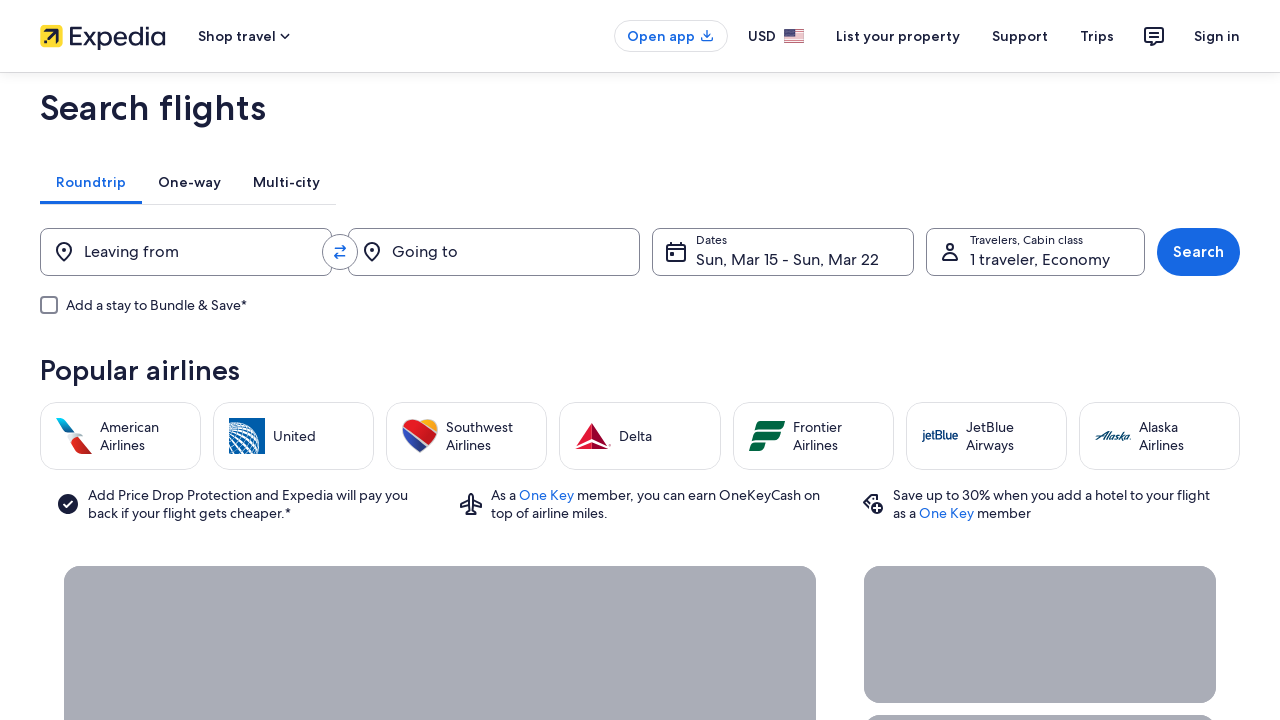

Clicked on departing date field to open calendar picker at (186, 252) on .uitk-fake-input.uitk-form-field-trigger
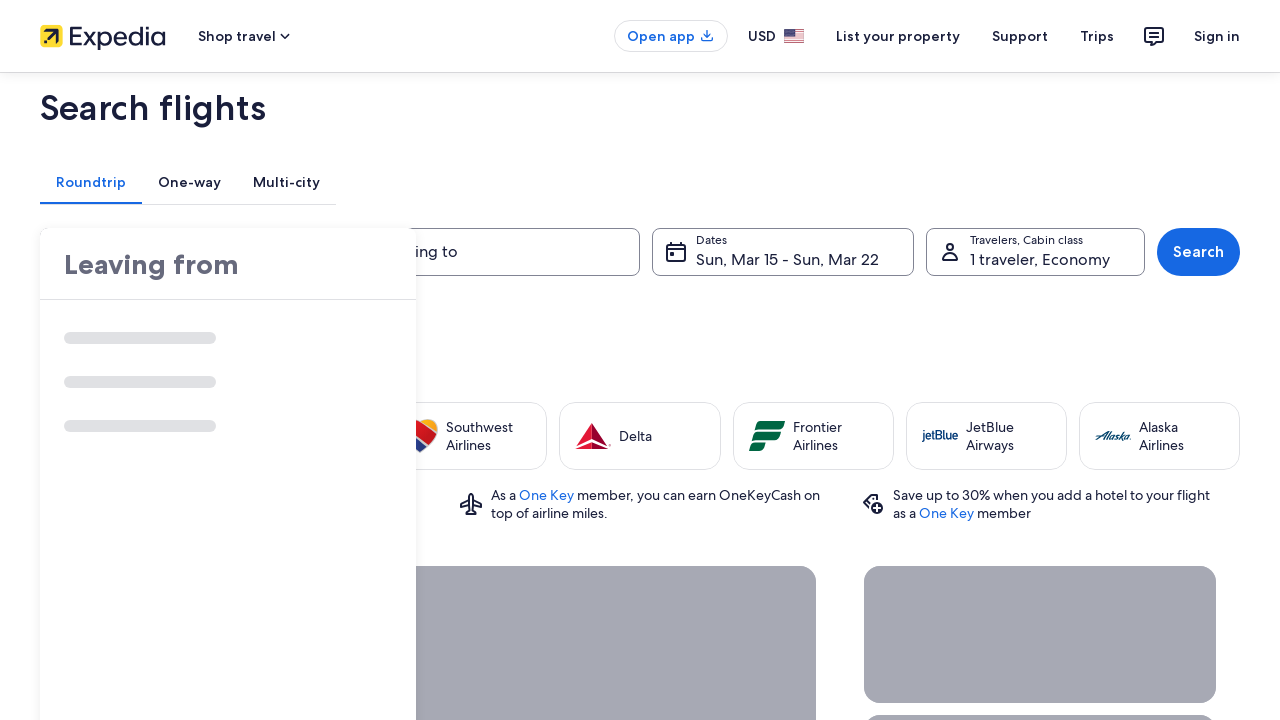

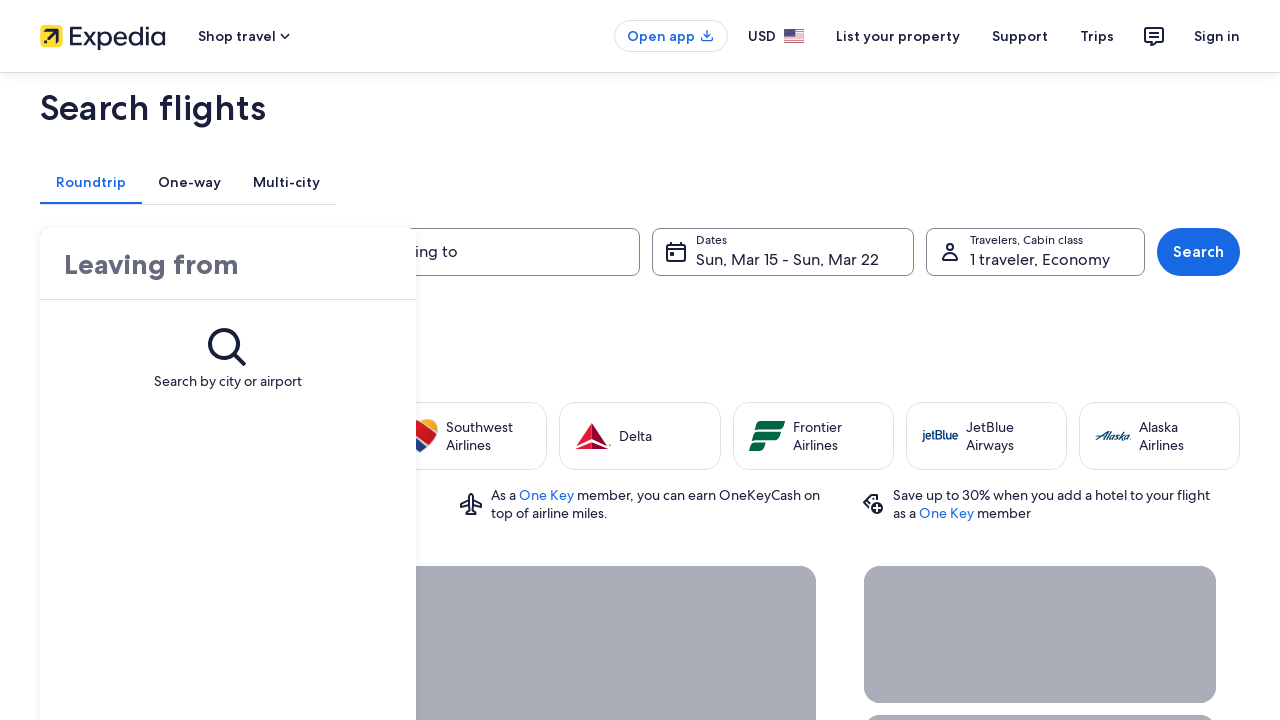